Tests a form submission by filling in name, email, current address, and permanent address fields, then submitting the form

Starting URL: https://demoqa.com/text-box

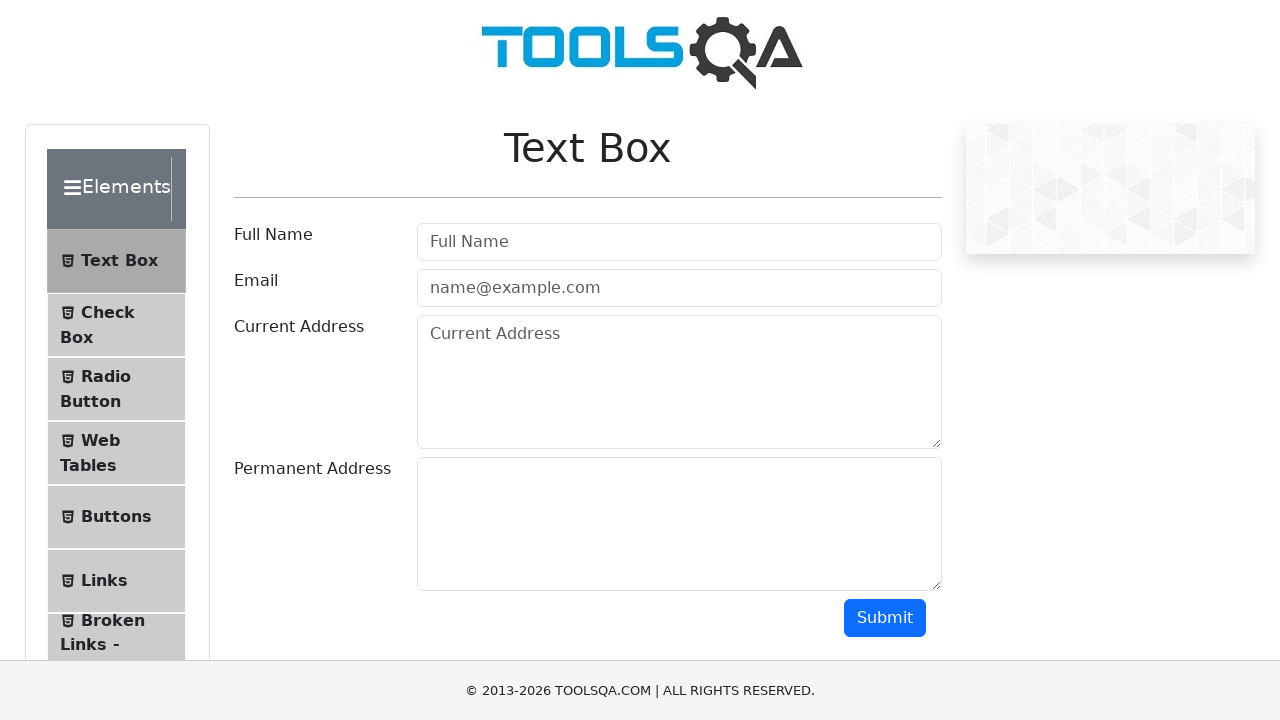

Filled in name field with 'Hello' on #userName
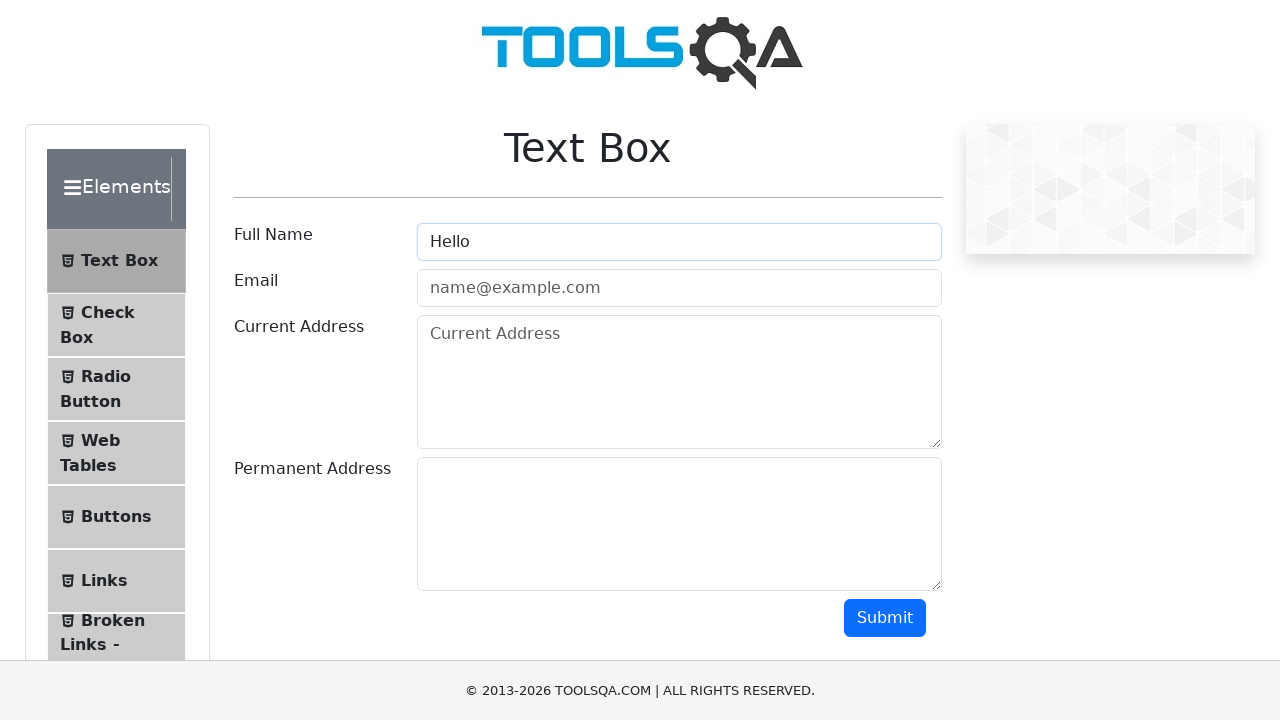

Filled in email field with 'abc@gmail.com' on #userEmail
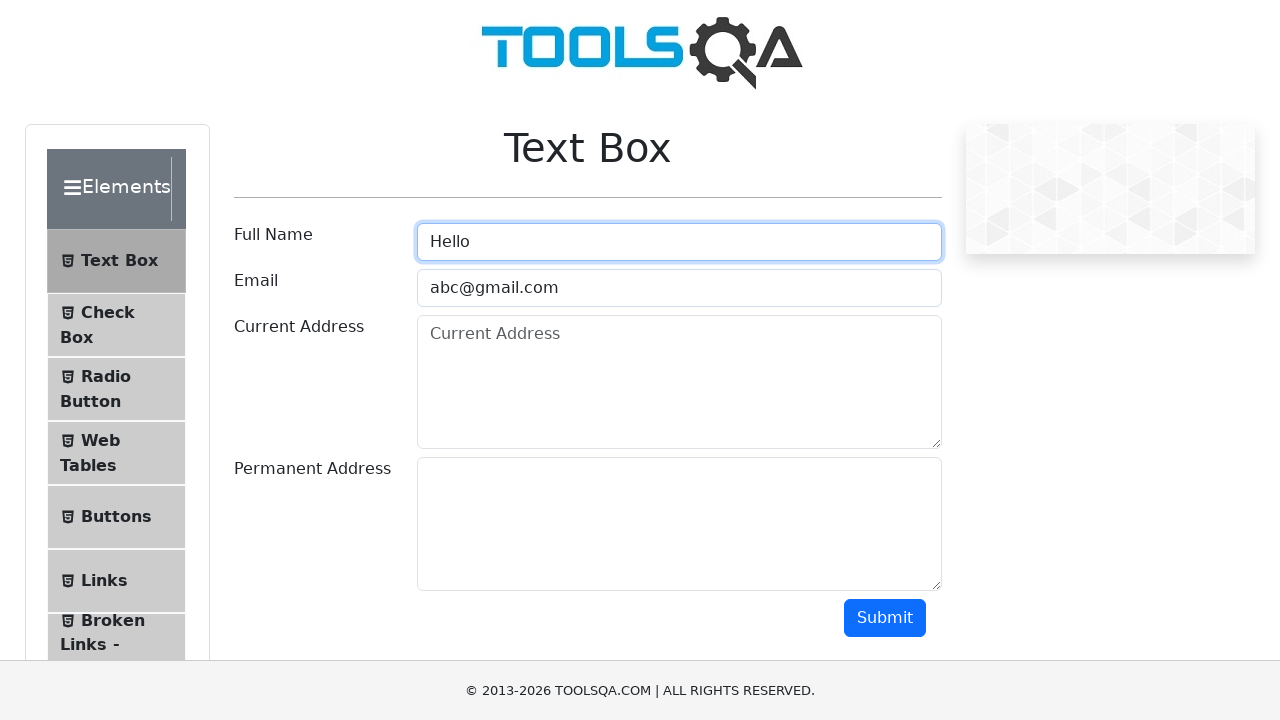

Filled in current address field with 'abc ave, tx, 97501' on #currentAddress
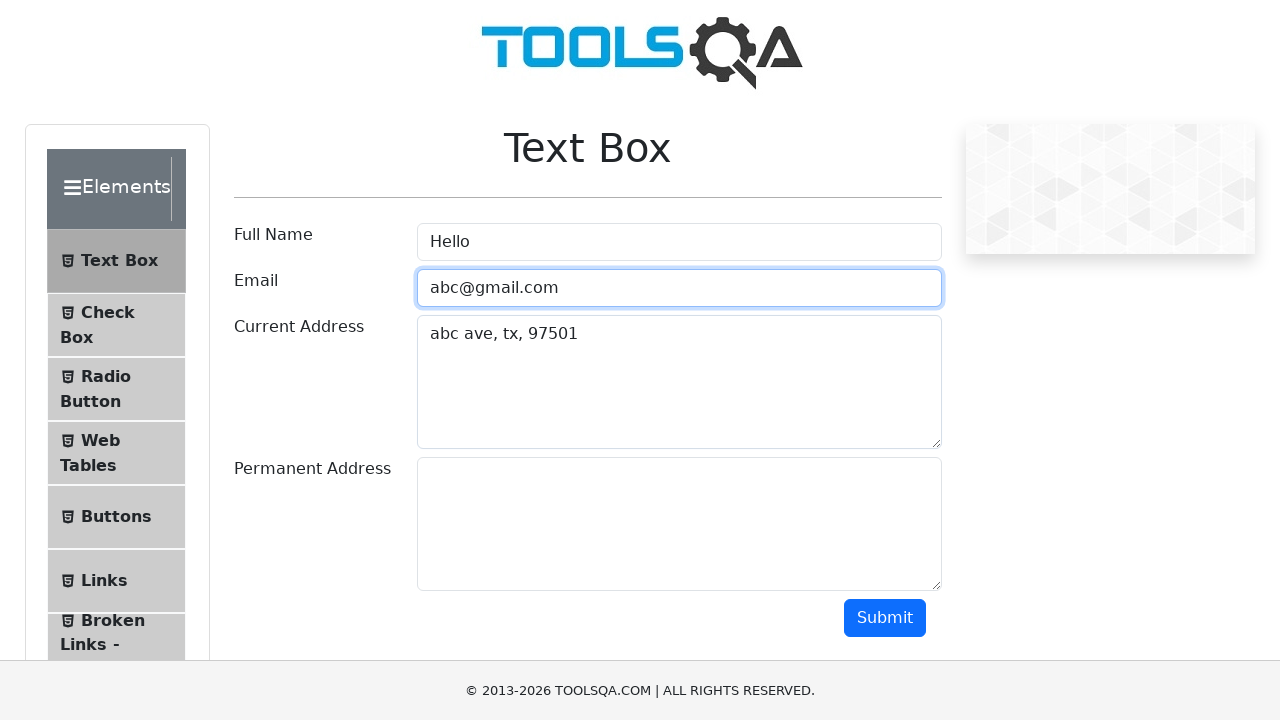

Filled in permanent address field with '123 ave, tx, 75002' on #permanentAddress
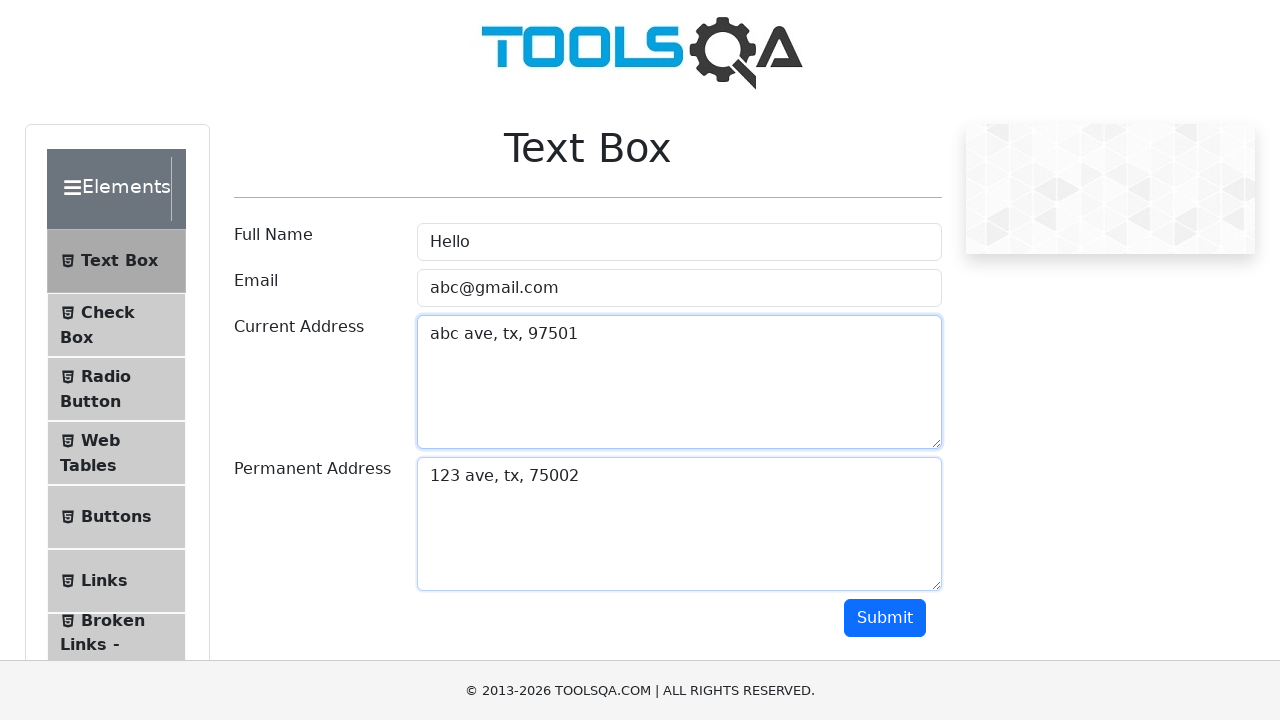

Submitted the form by clicking submit button at (885, 618) on #submit
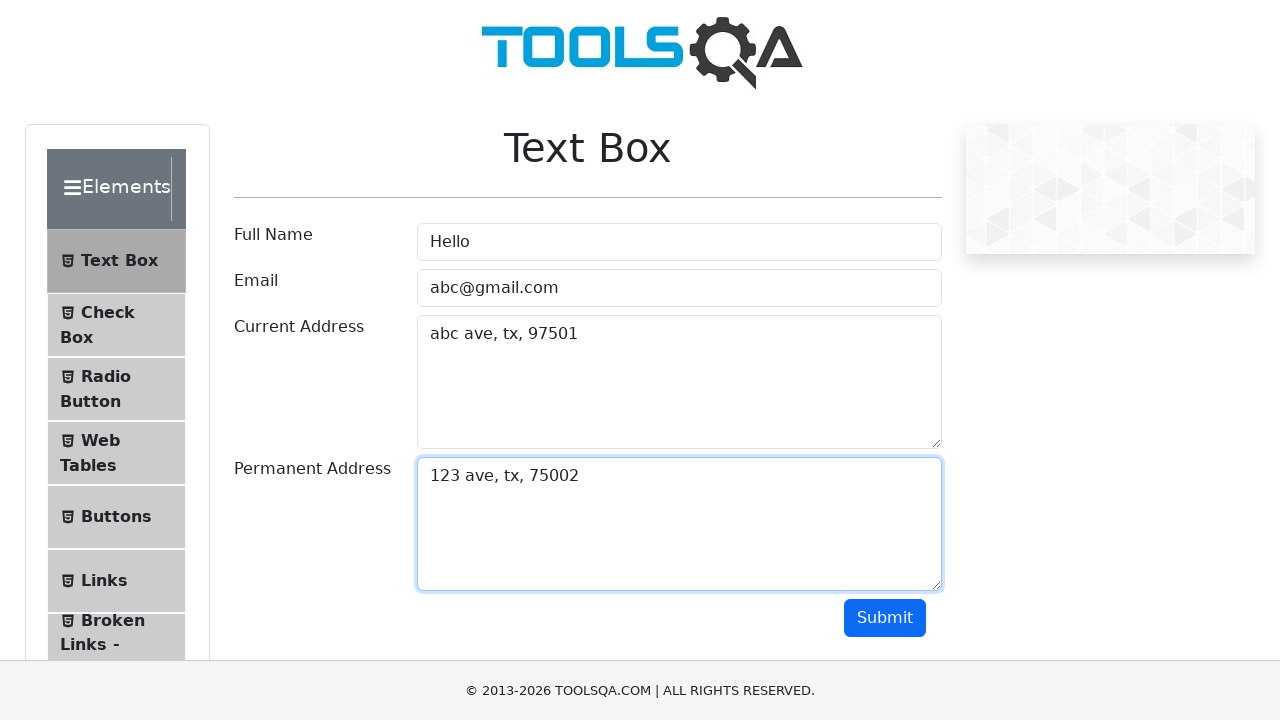

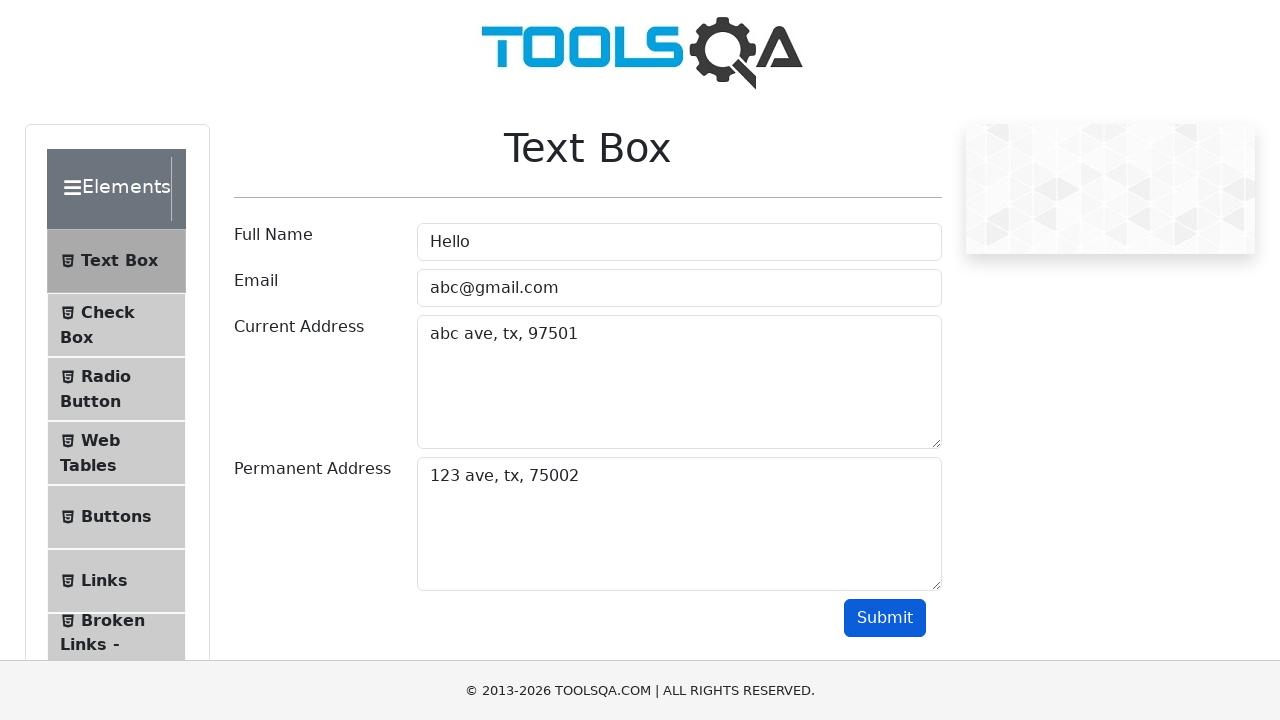